Tests that pressing Enter key on the disclosure button toggles the expanded state and shows/hides the description

Starting URL: https://www.w3.org/WAI/ARIA/apg/patterns/disclosure/examples/disclosure-image-description/

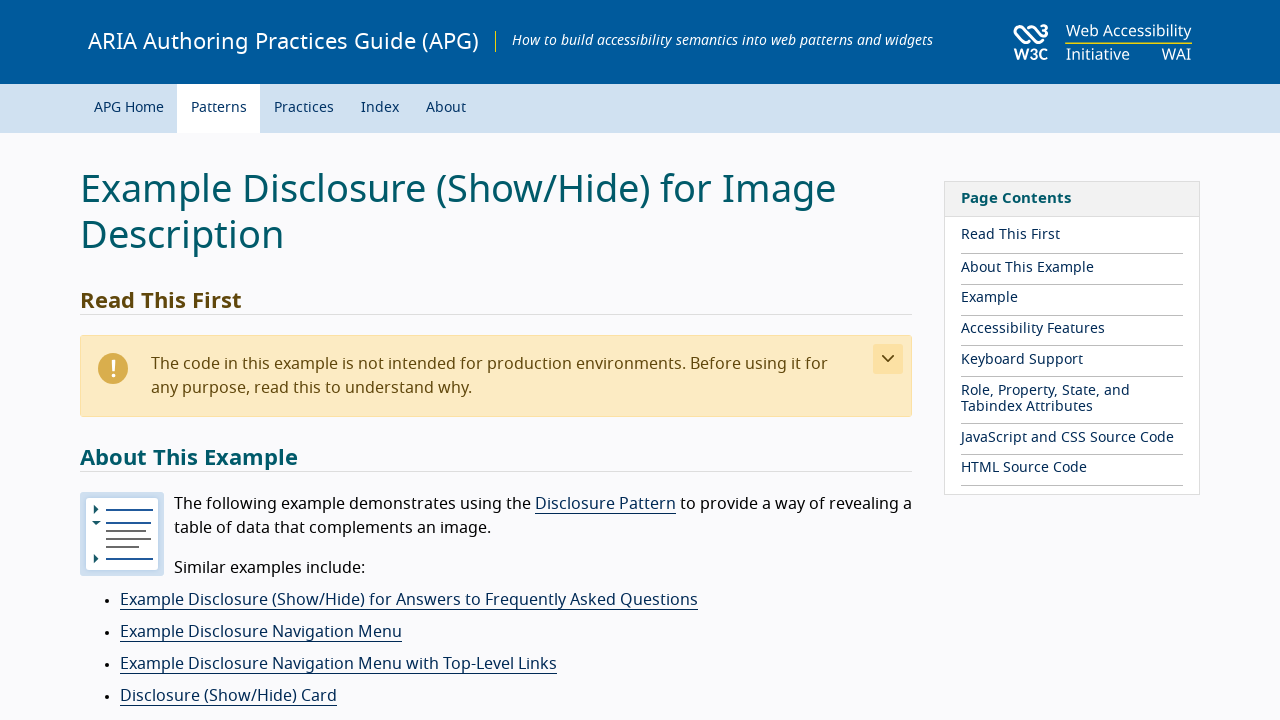

Located disclosure button element
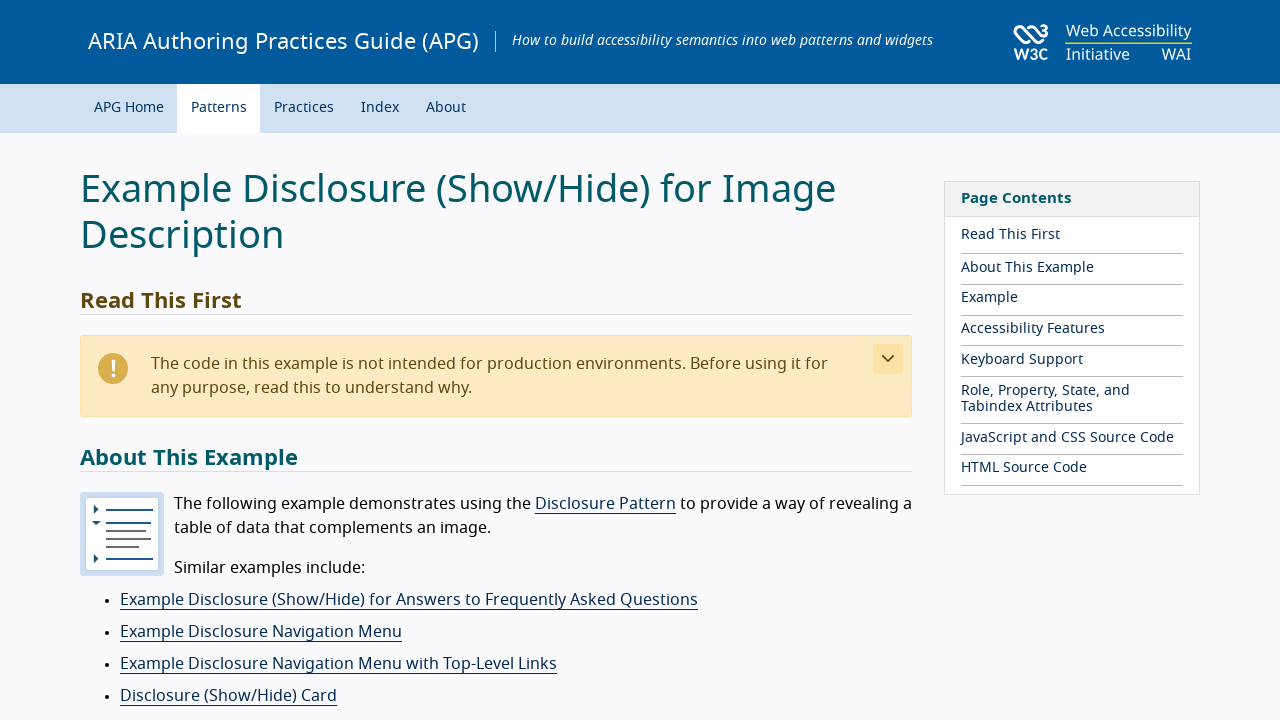

Located description element
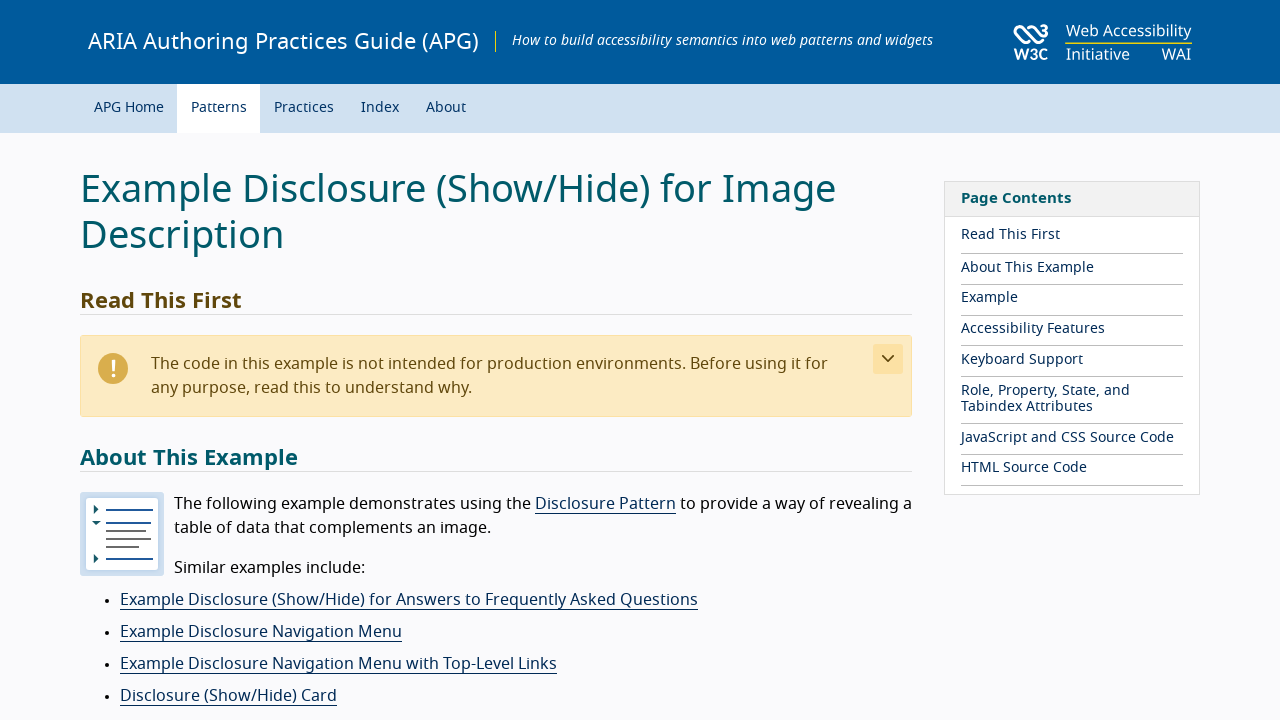

Focused on the disclosure button on #ex1 button
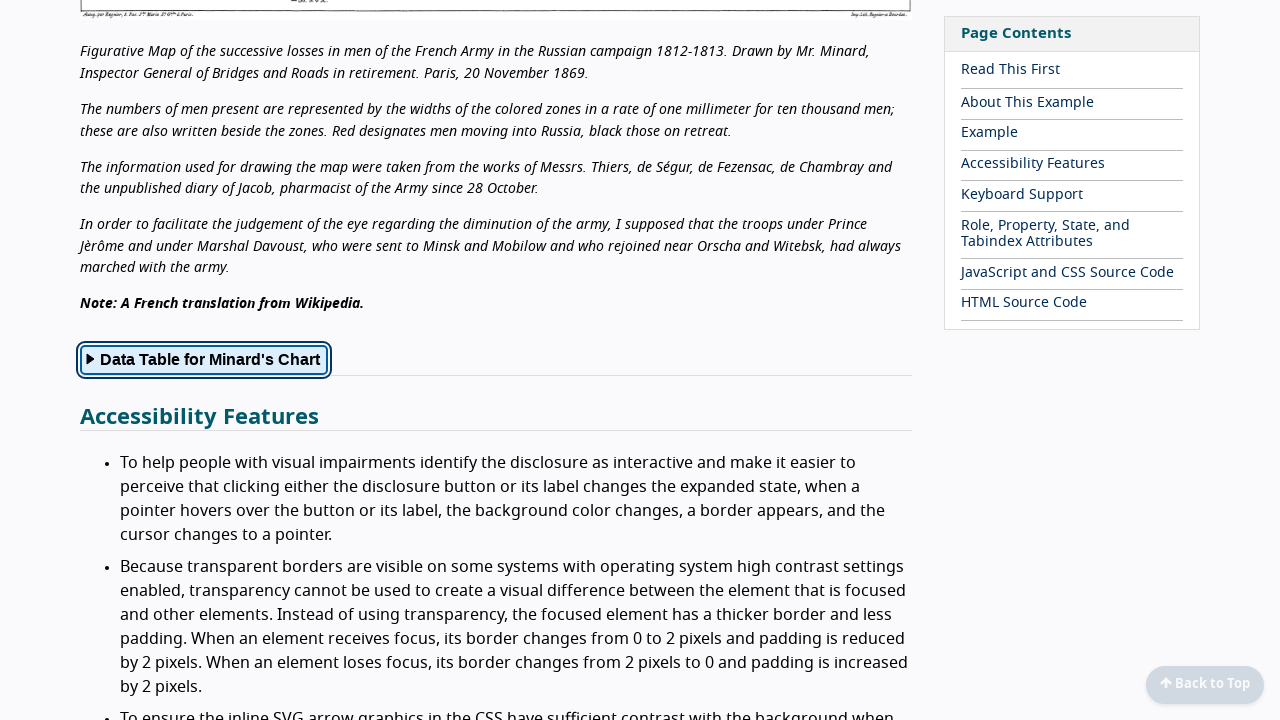

Pressed Enter key to expand disclosure
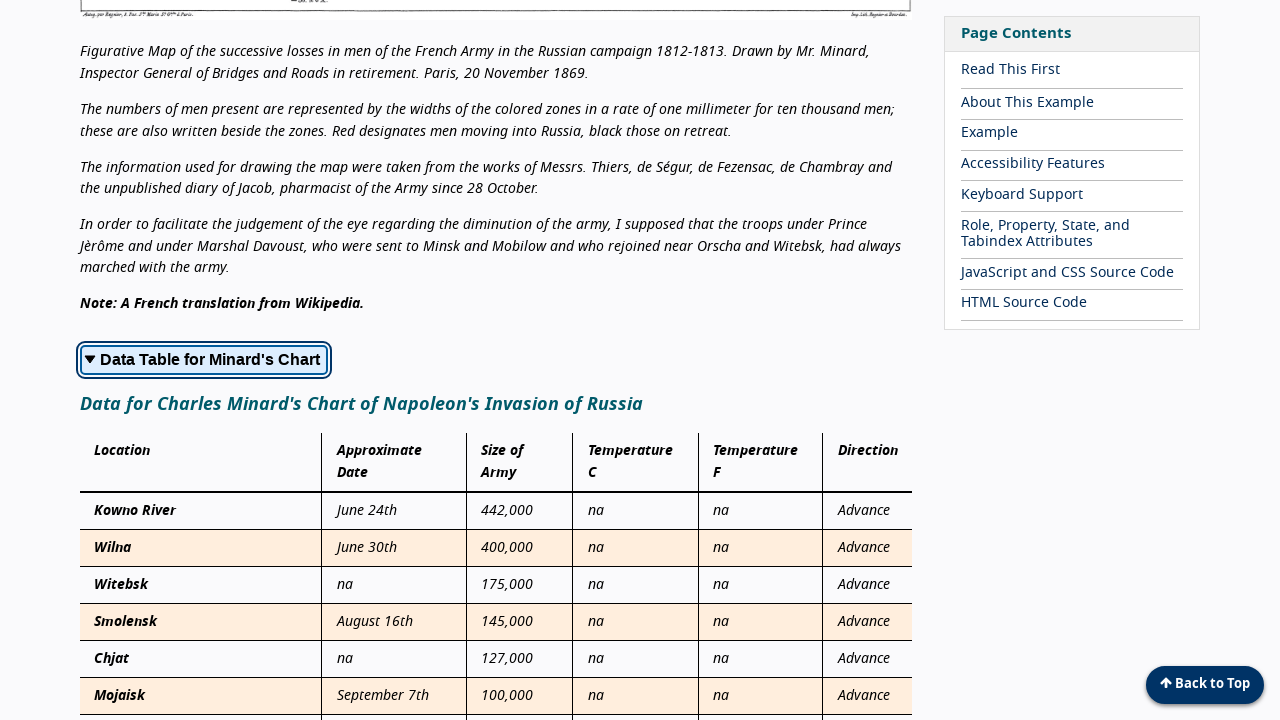

Verified aria-expanded attribute is 'true' after pressing Enter
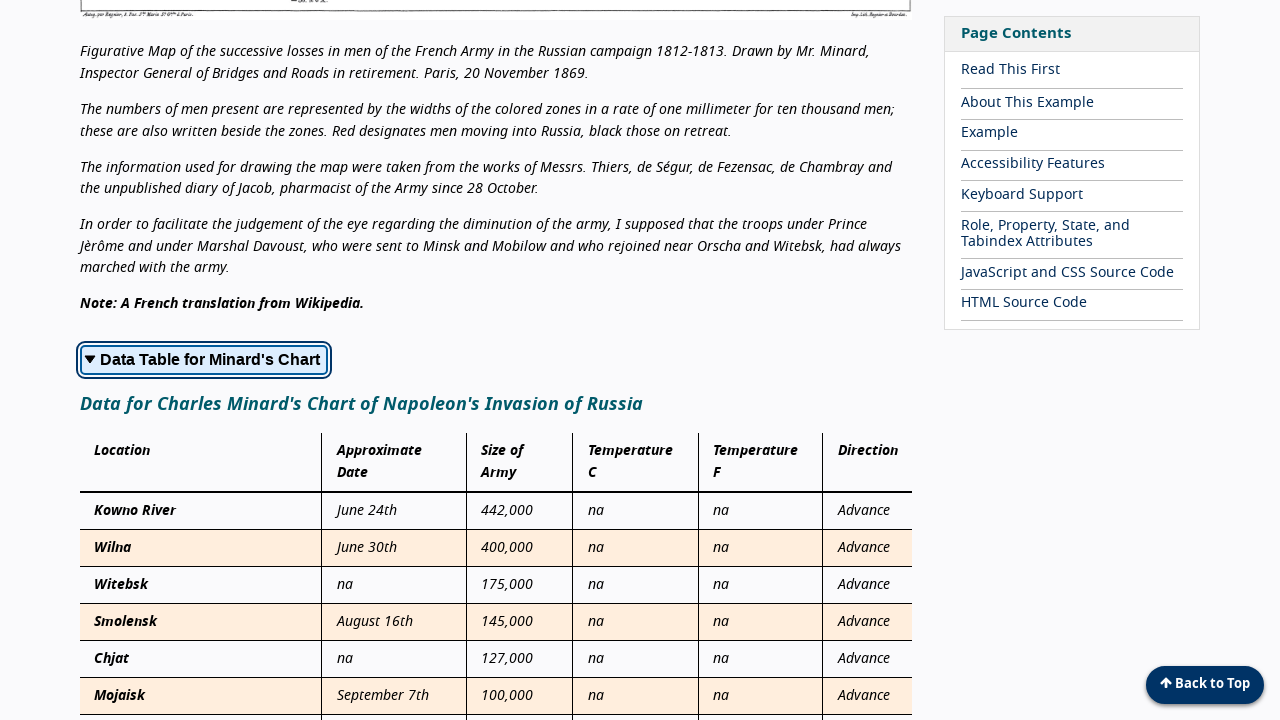

Verified description is now visible
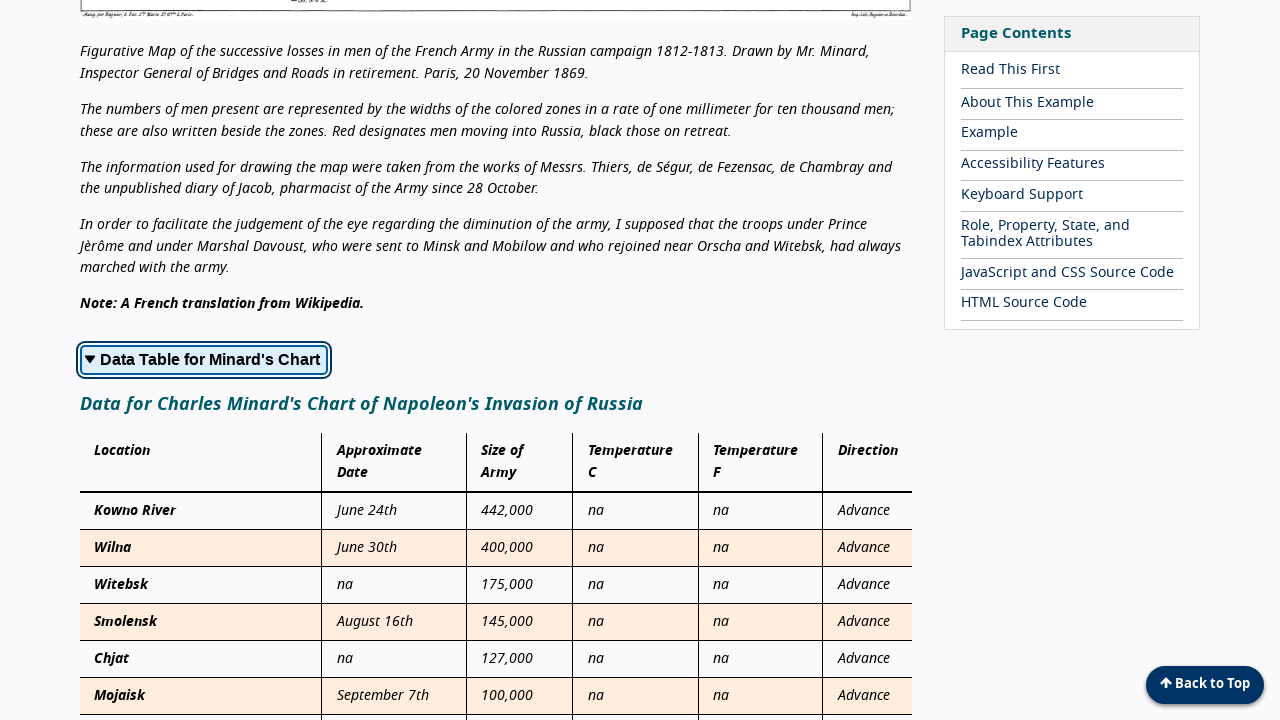

Pressed Enter key again to collapse disclosure
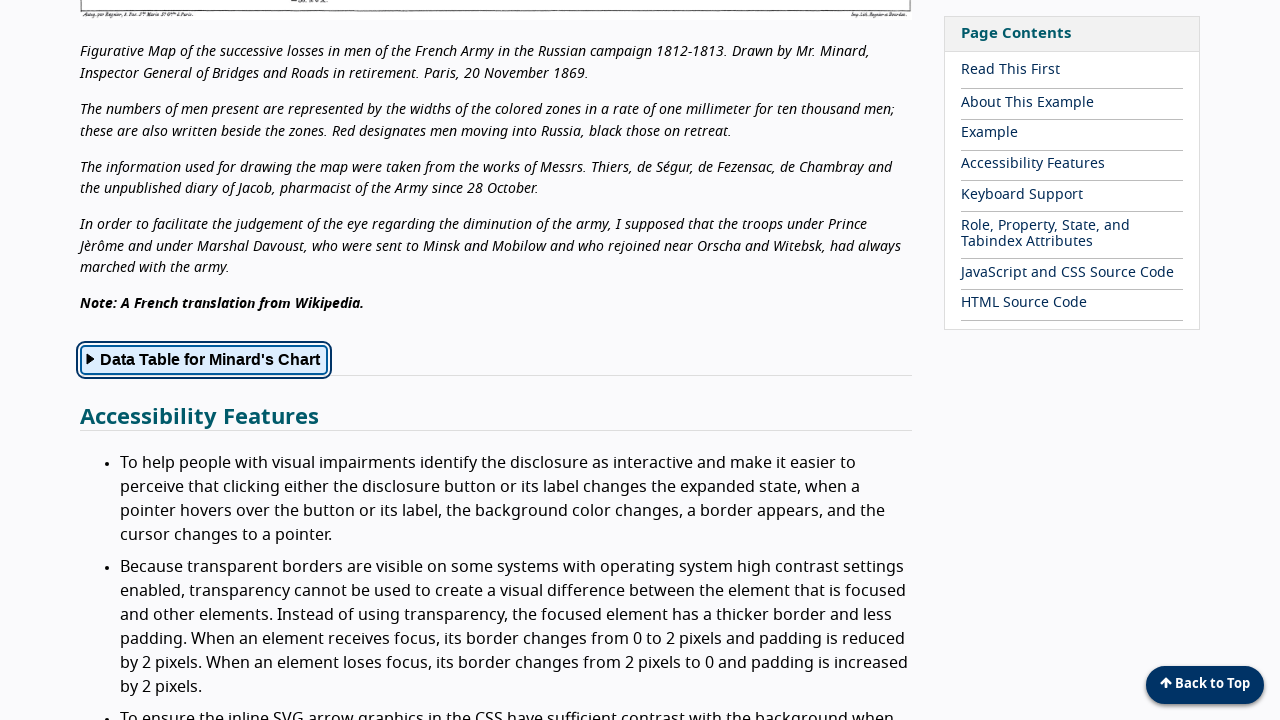

Verified aria-expanded attribute is 'false' after second Enter press
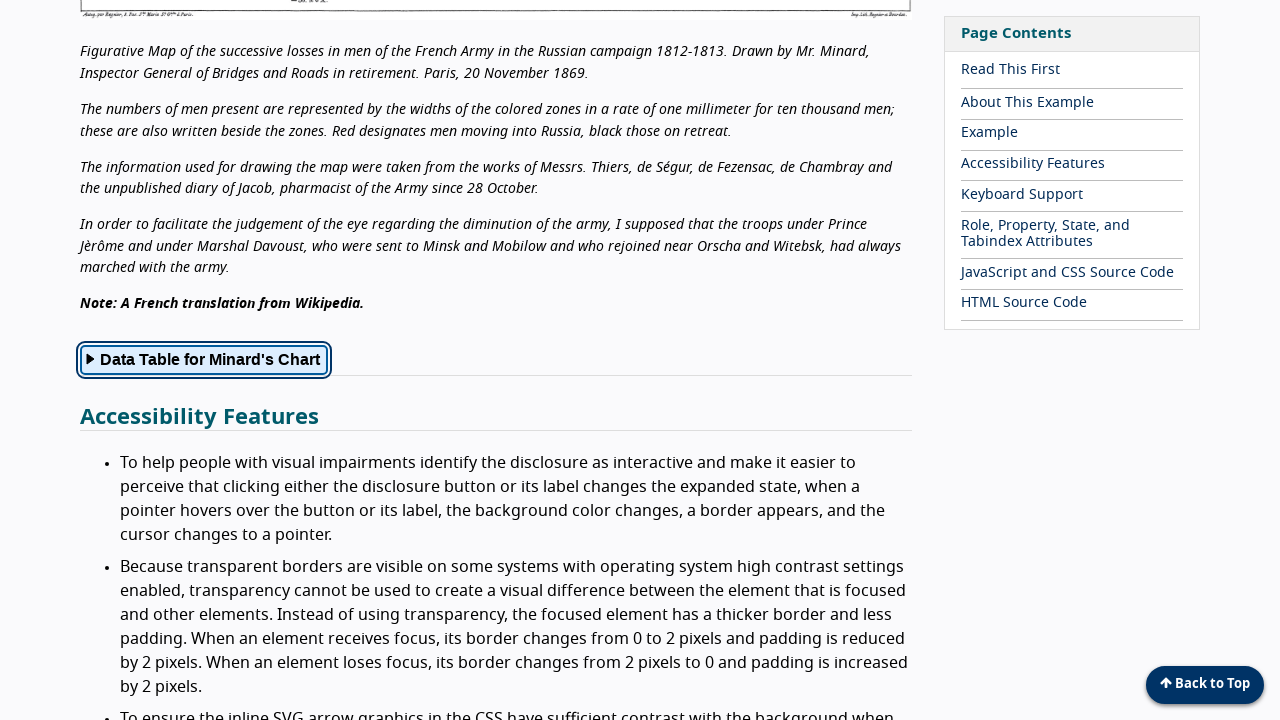

Verified description is now hidden
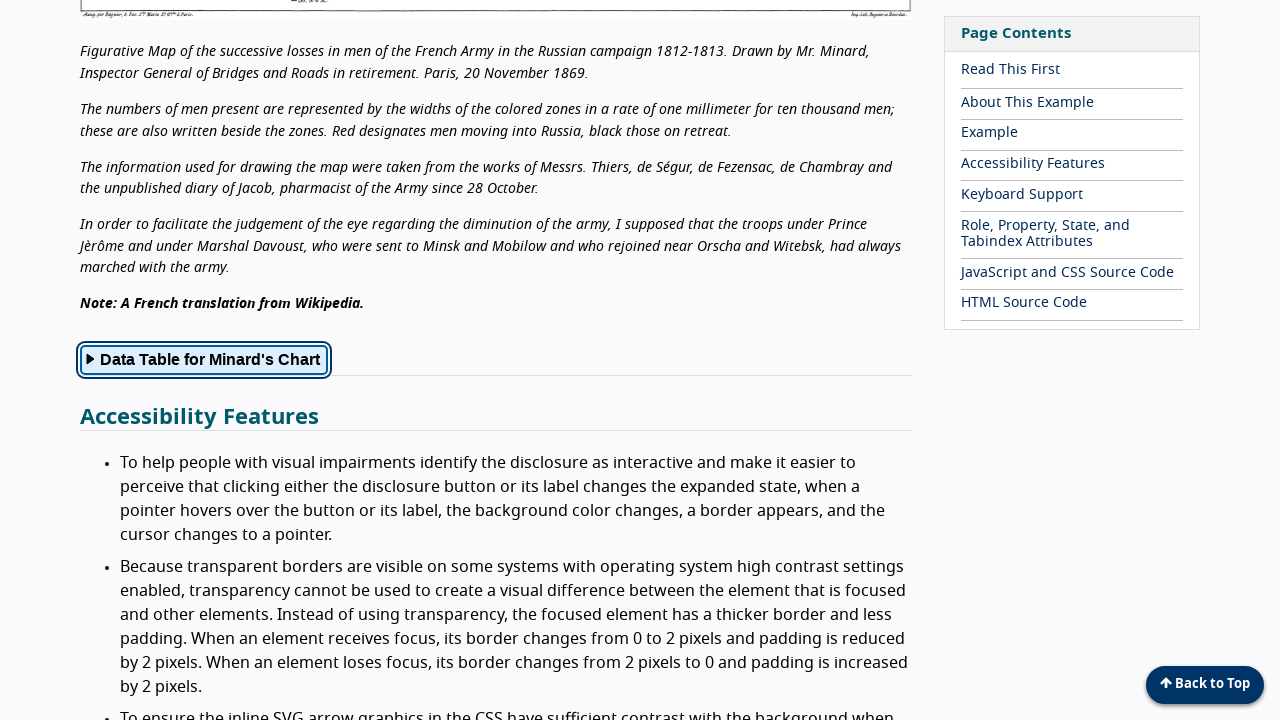

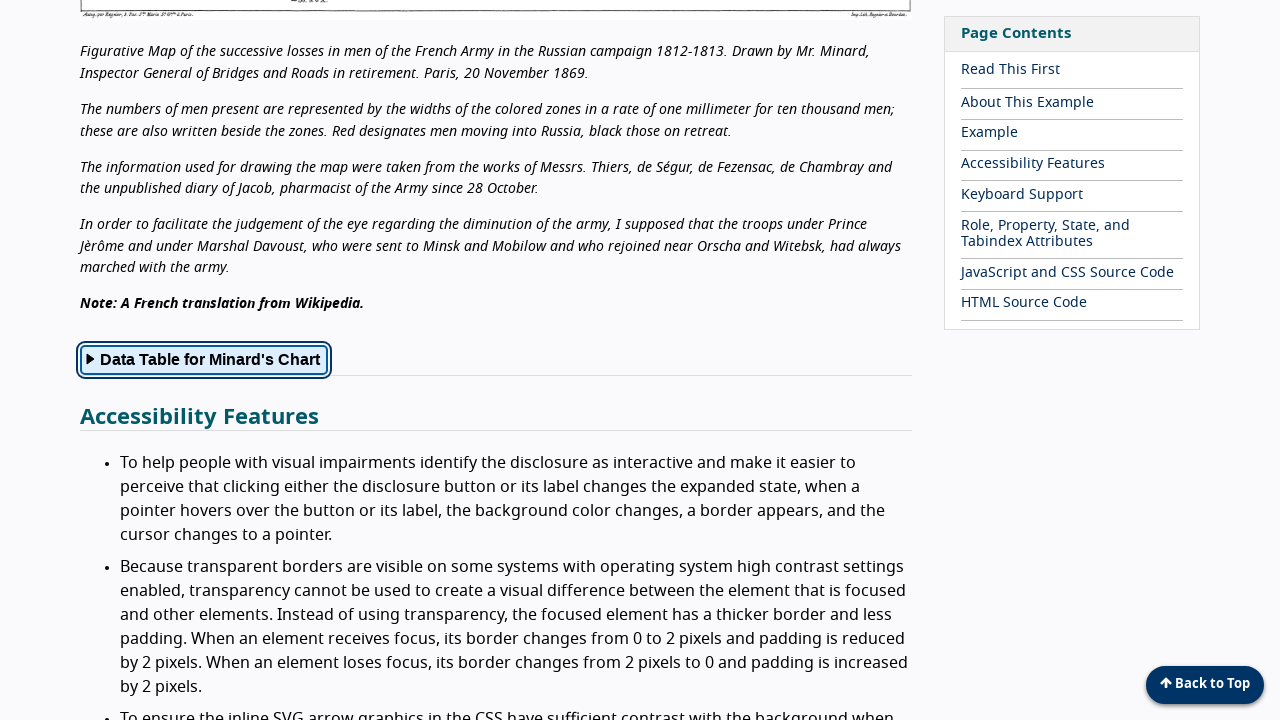